Tests a To-do app by clicking checkboxes, adding a new todo item, and verifying the heading is displayed

Starting URL: https://stage-lambda-devops-use-only.lambdatestinternal.com/To-do-app/index.html

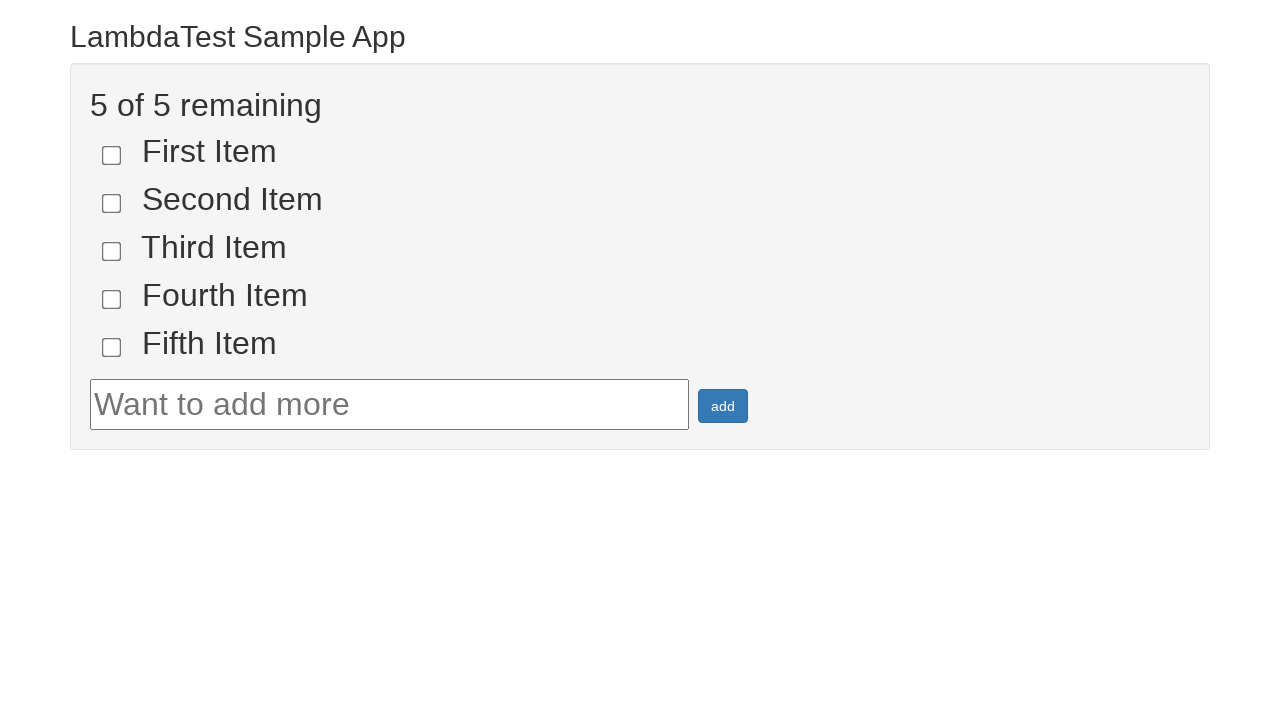

Clicked first checkbox (li1) at (112, 155) on input[name='li1']
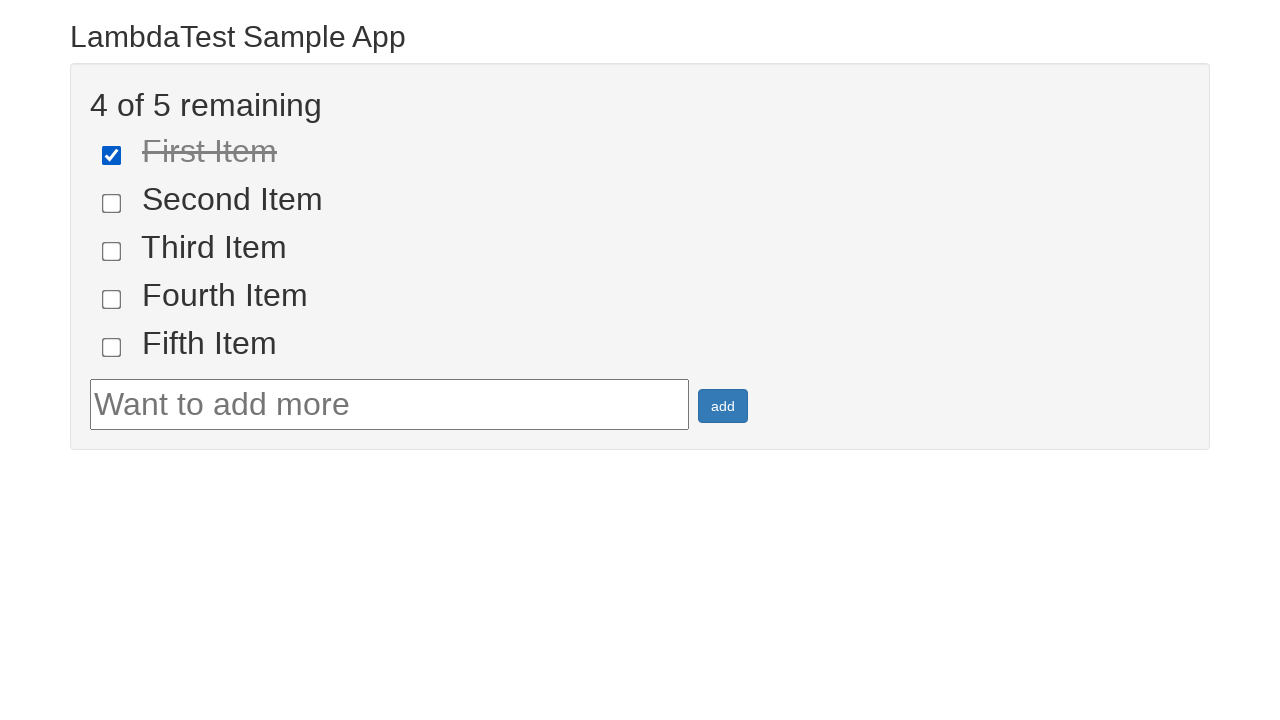

Clicked second checkbox (li2) at (112, 203) on input[name='li2']
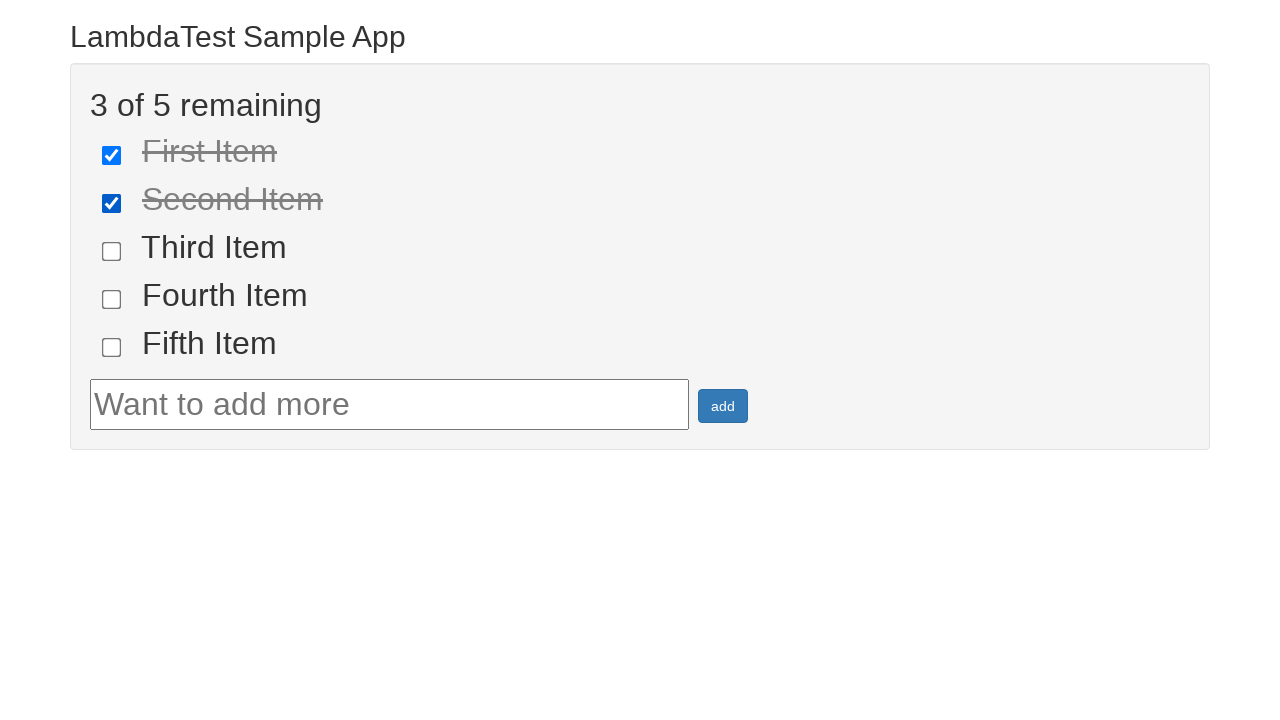

Filled todo input field with 'LambdaTest' on #sampletodotext
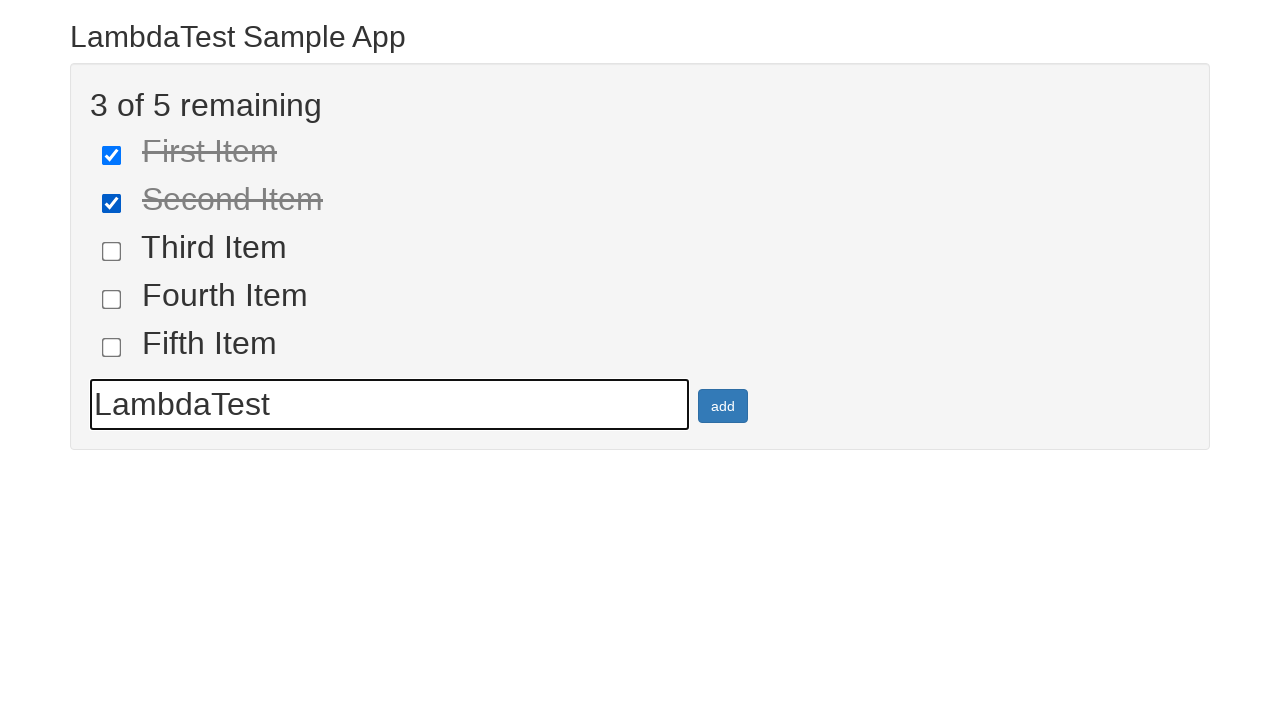

Clicked add button to create new todo item at (723, 406) on #addbutton
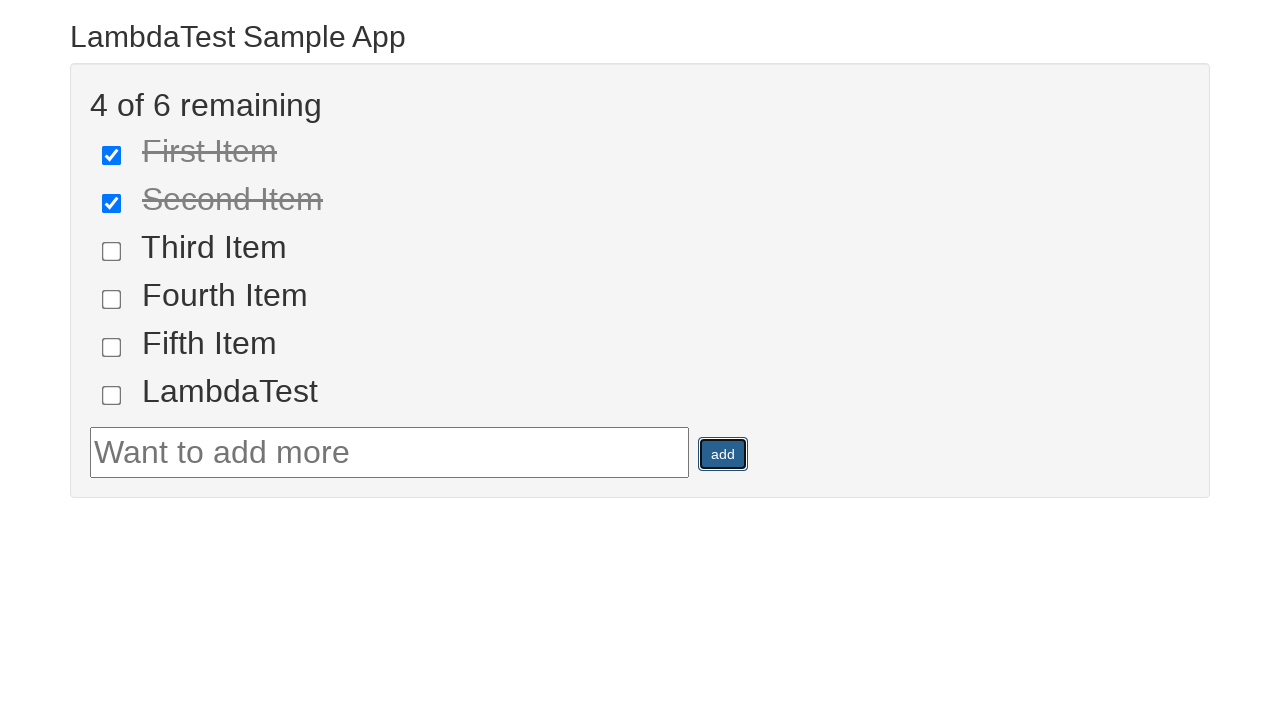

Located the heading element
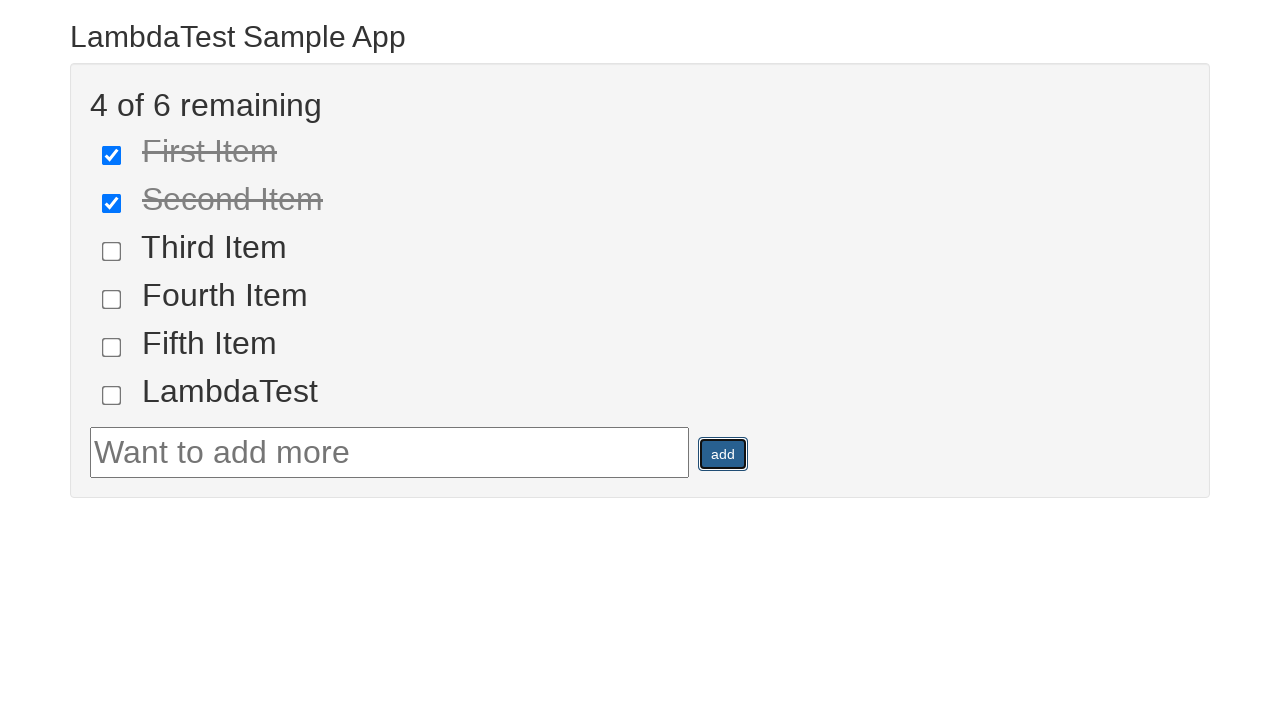

Clicked the heading at (640, 36) on .container h2
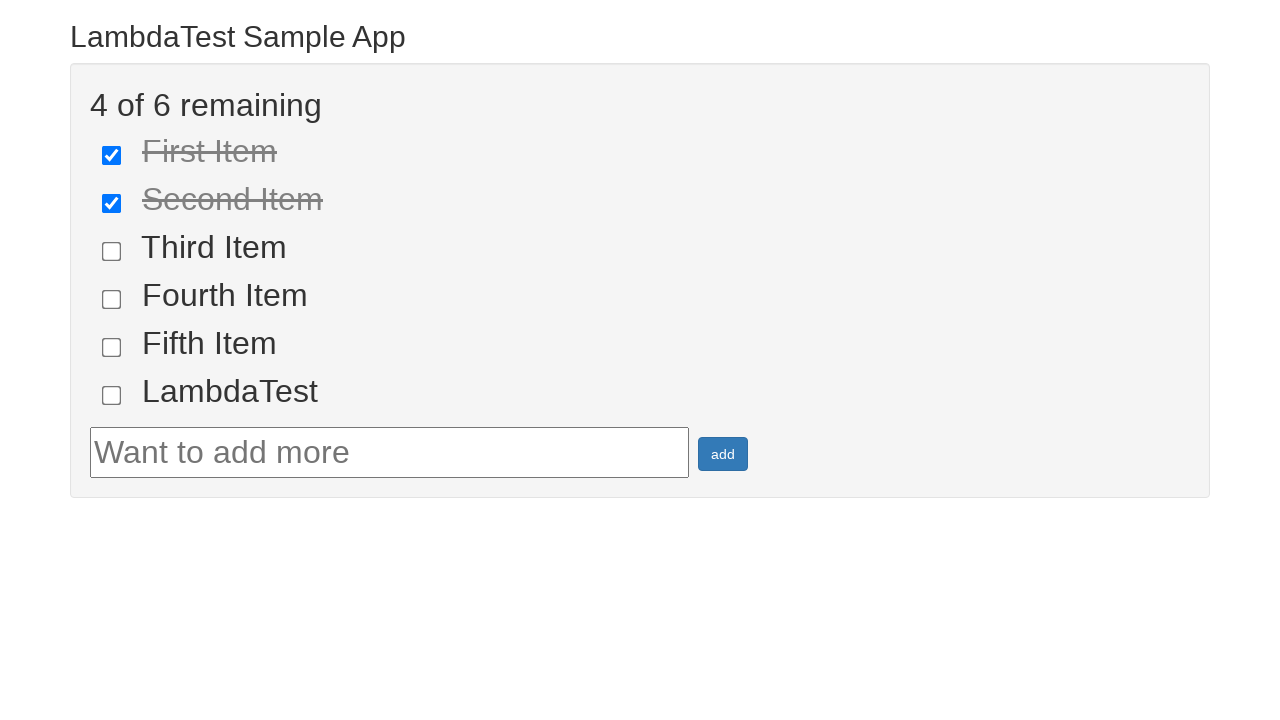

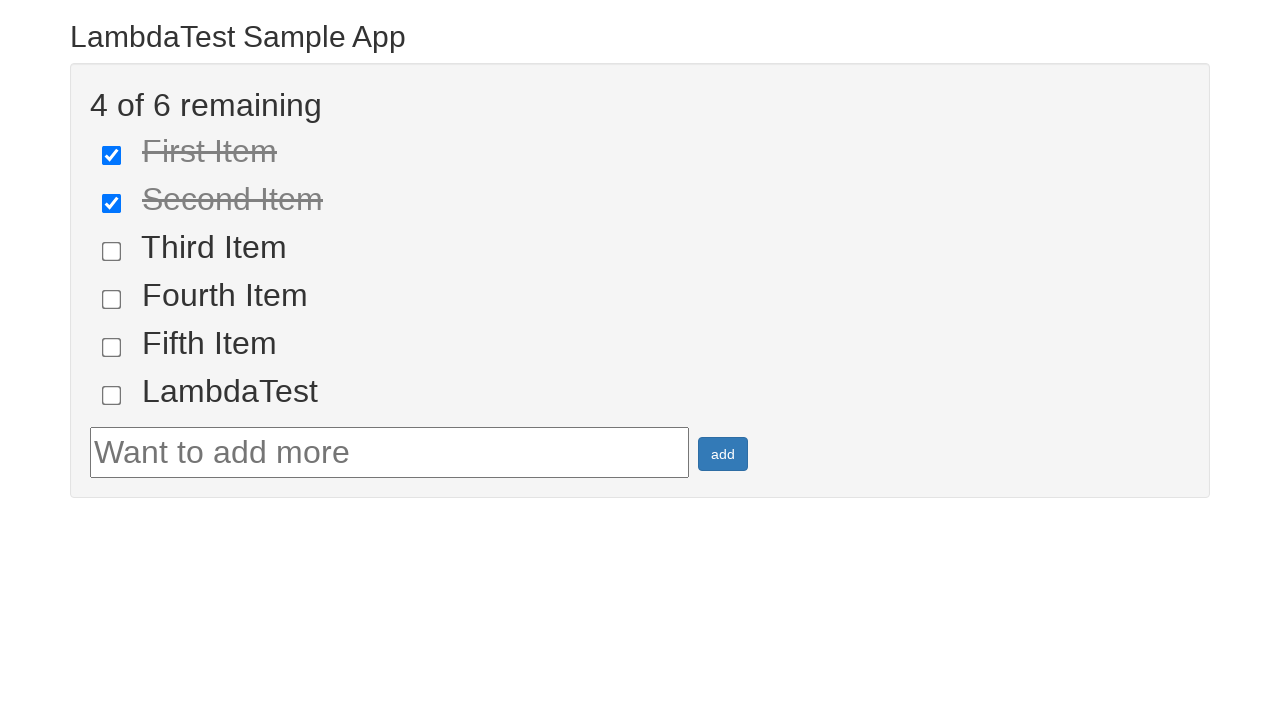